Tests radio button functionality by locating radio button groups on a form page and verifying their properties

Starting URL: http://echoecho.com/htmlforms10.htm

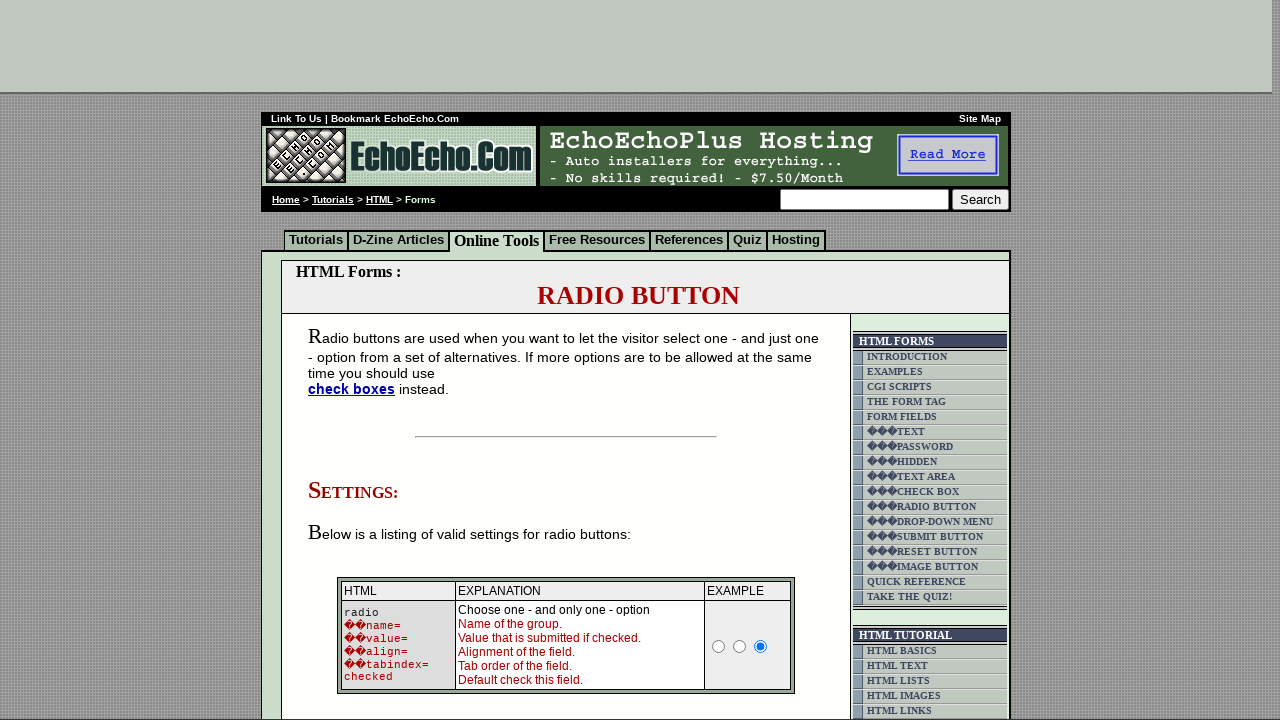

Located the table containing radio button groups
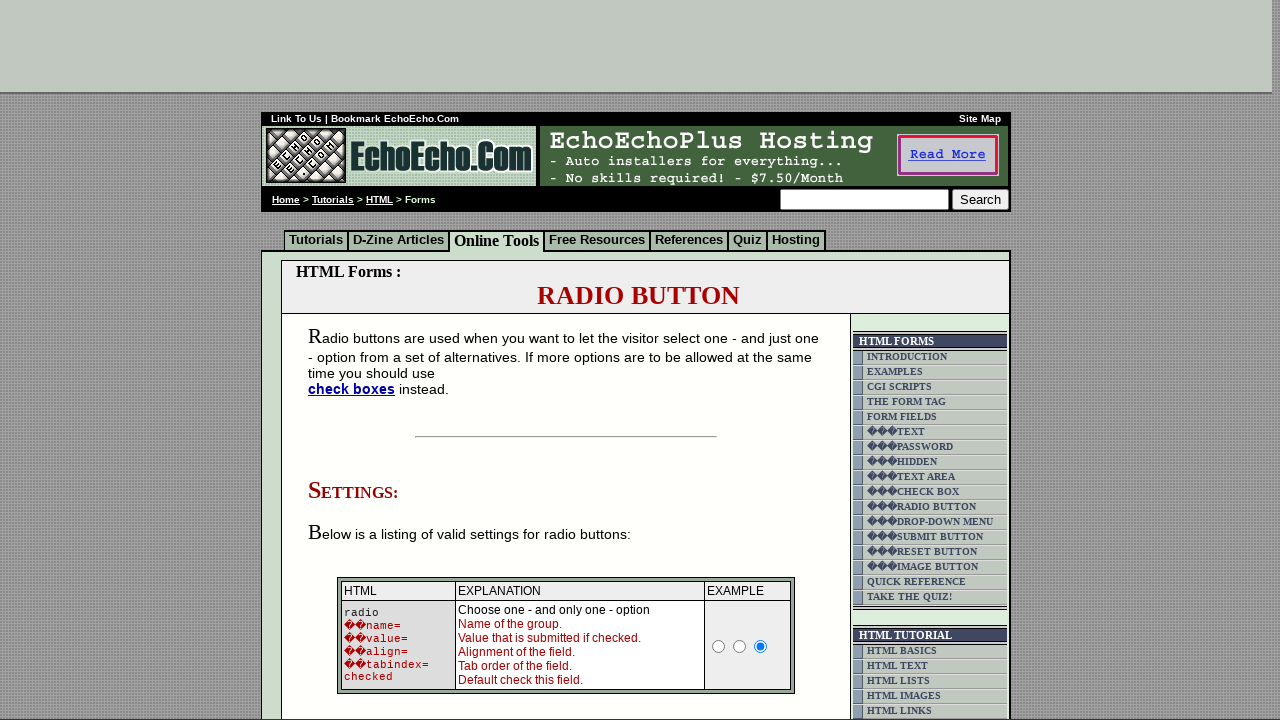

Located all radio buttons in group1
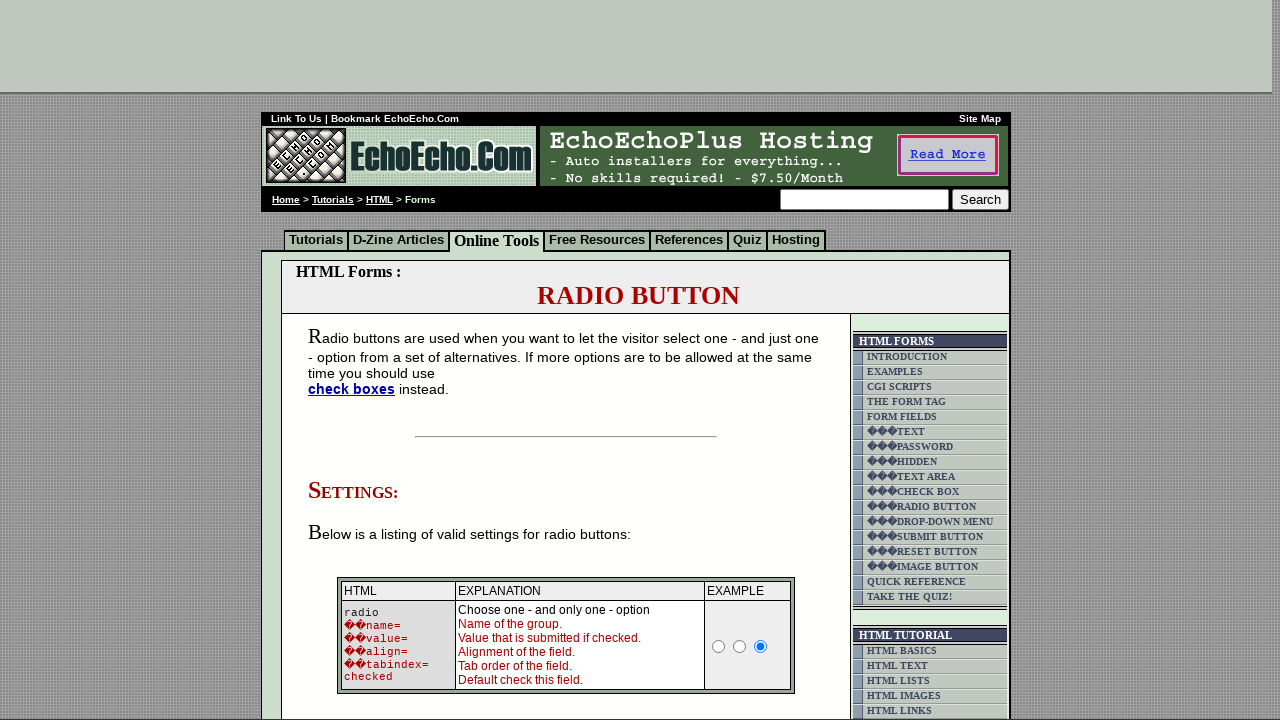

Counted 3 radio buttons in group1
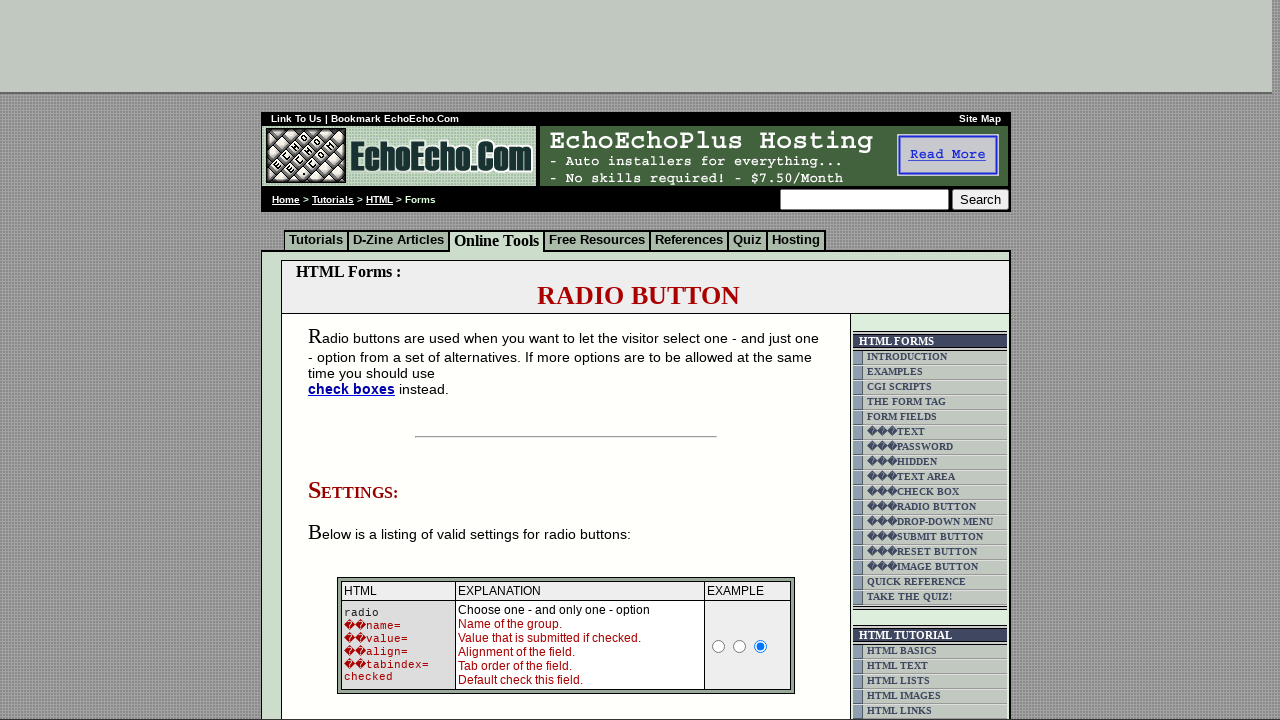

Selected radio button 0 in group1
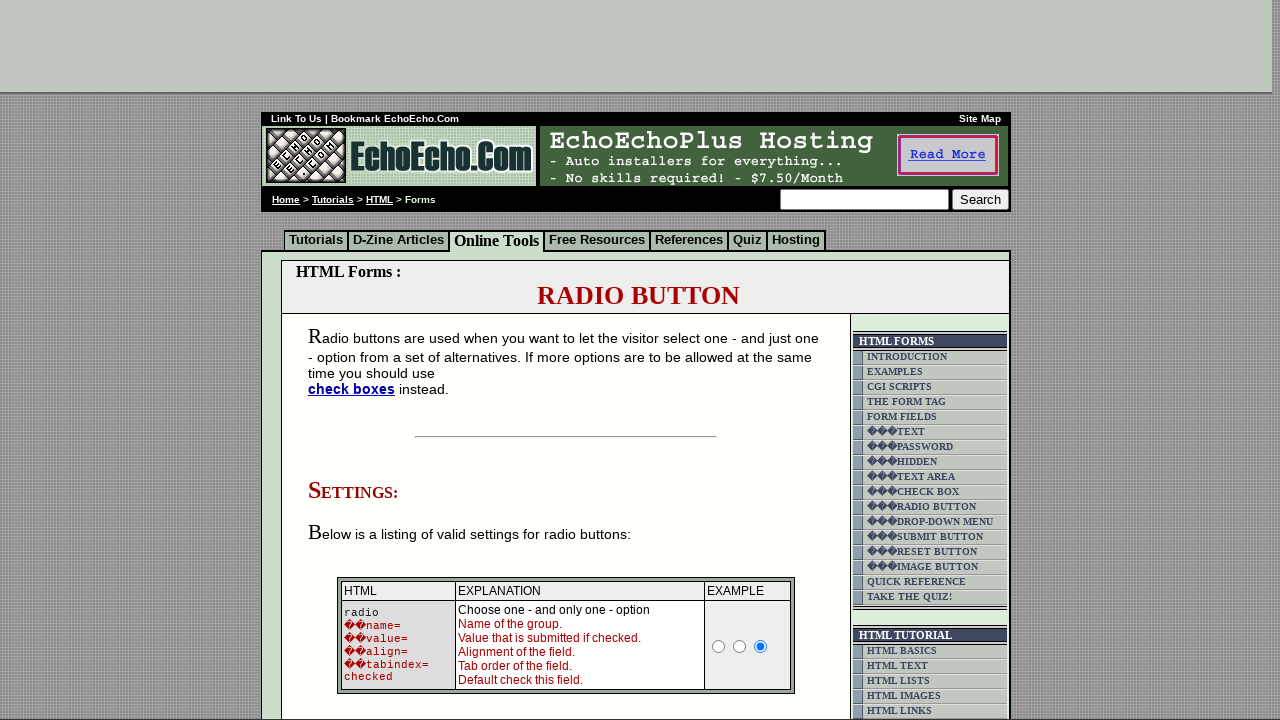

Clicked radio button 0 in group1 at (356, 360) on (//td[@class='table5'])[2] >> input[name='group1'] >> nth=0
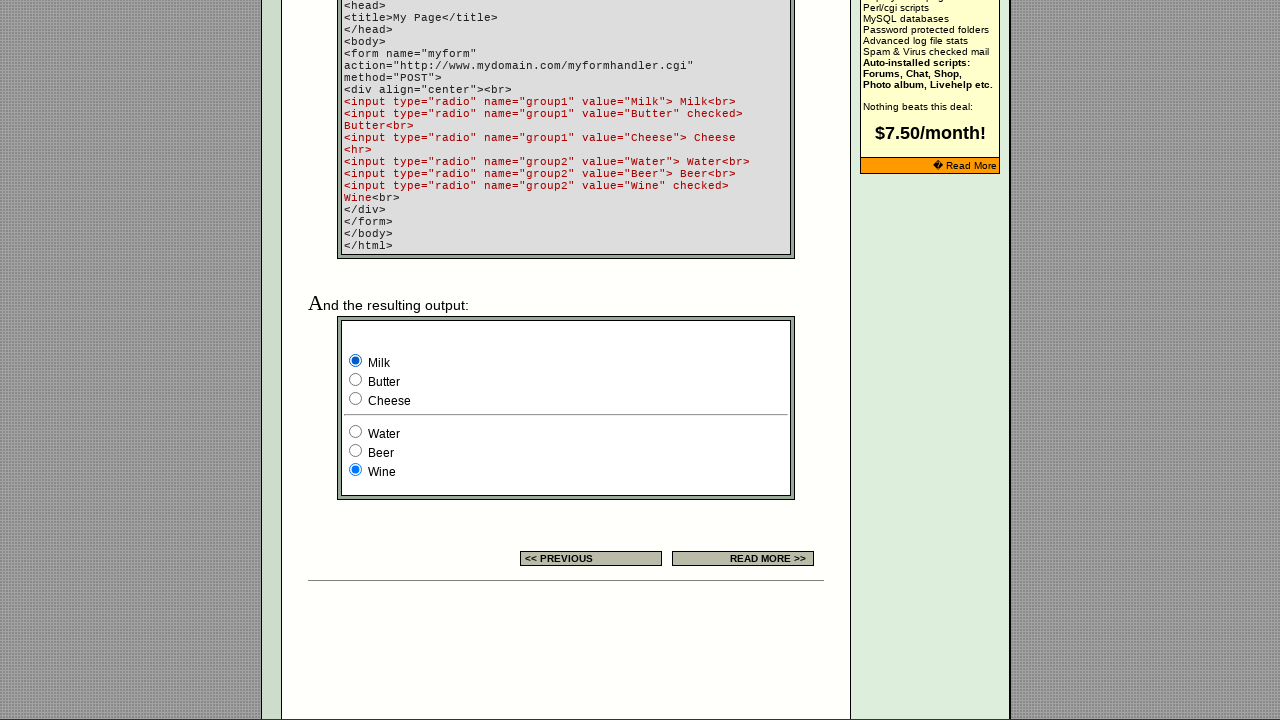

Selected radio button 1 in group1
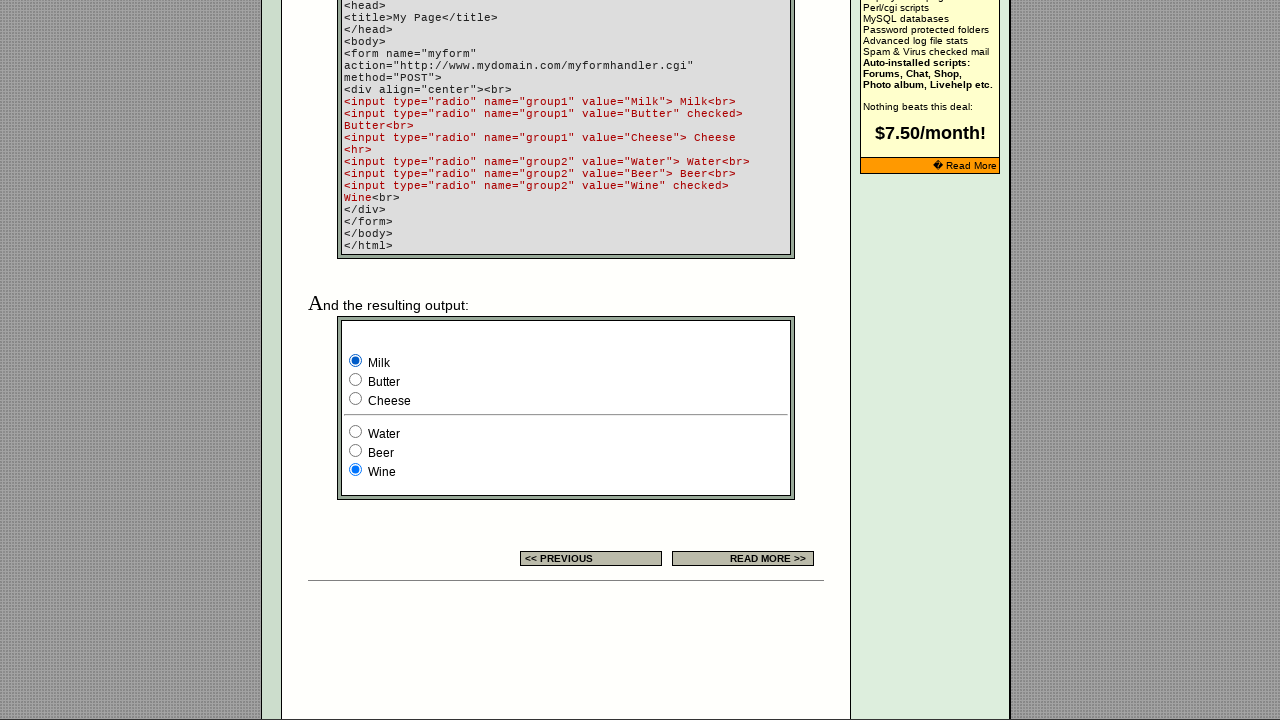

Clicked radio button 1 in group1 at (356, 380) on (//td[@class='table5'])[2] >> input[name='group1'] >> nth=1
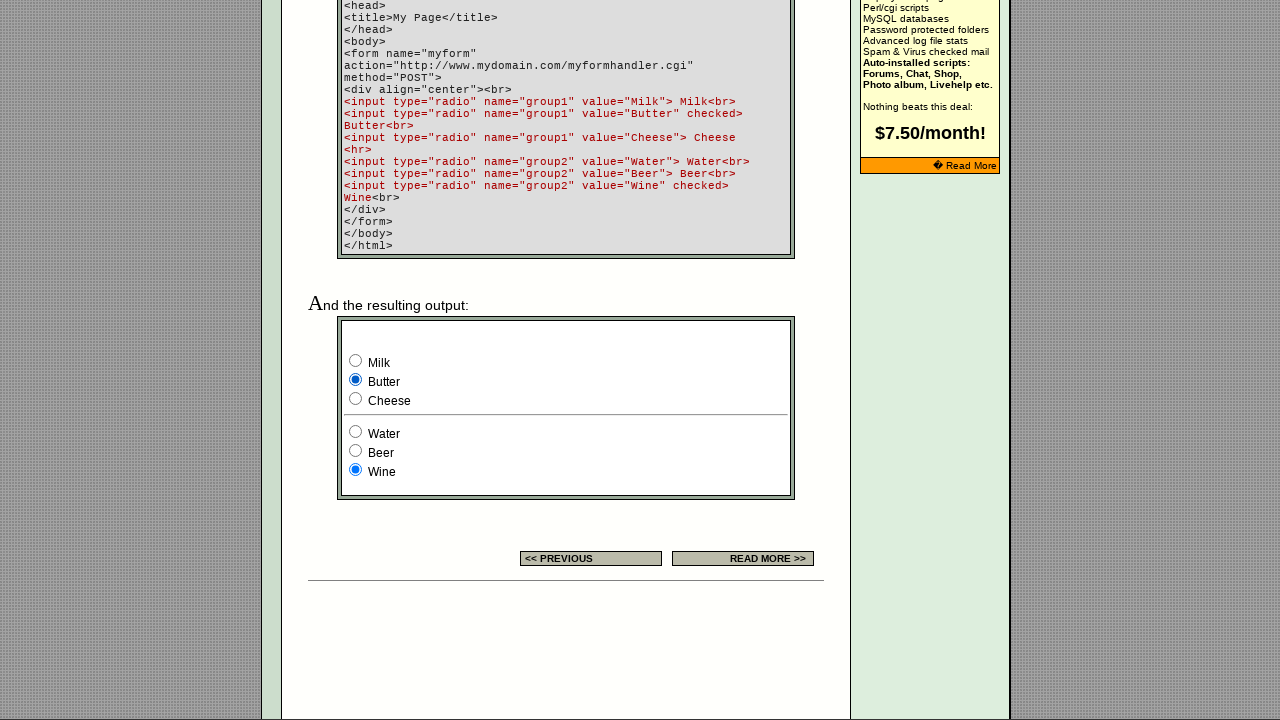

Selected radio button 2 in group1
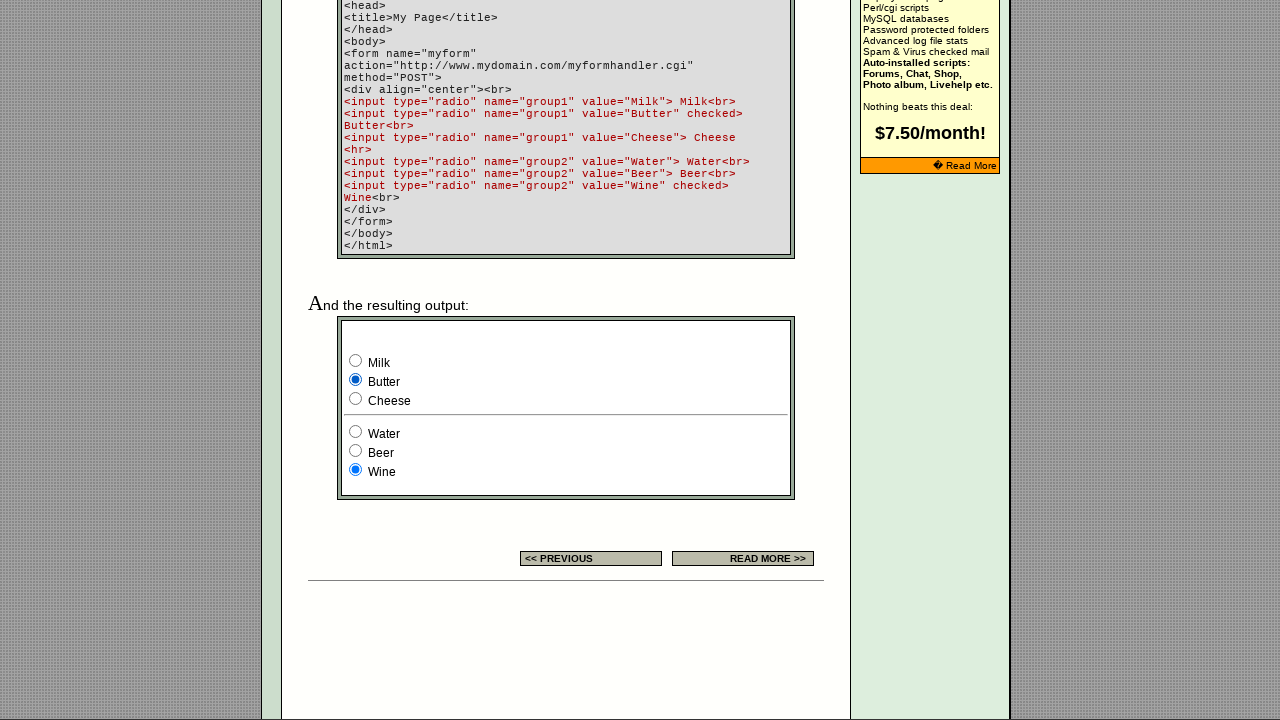

Clicked radio button 2 in group1 at (356, 398) on (//td[@class='table5'])[2] >> input[name='group1'] >> nth=2
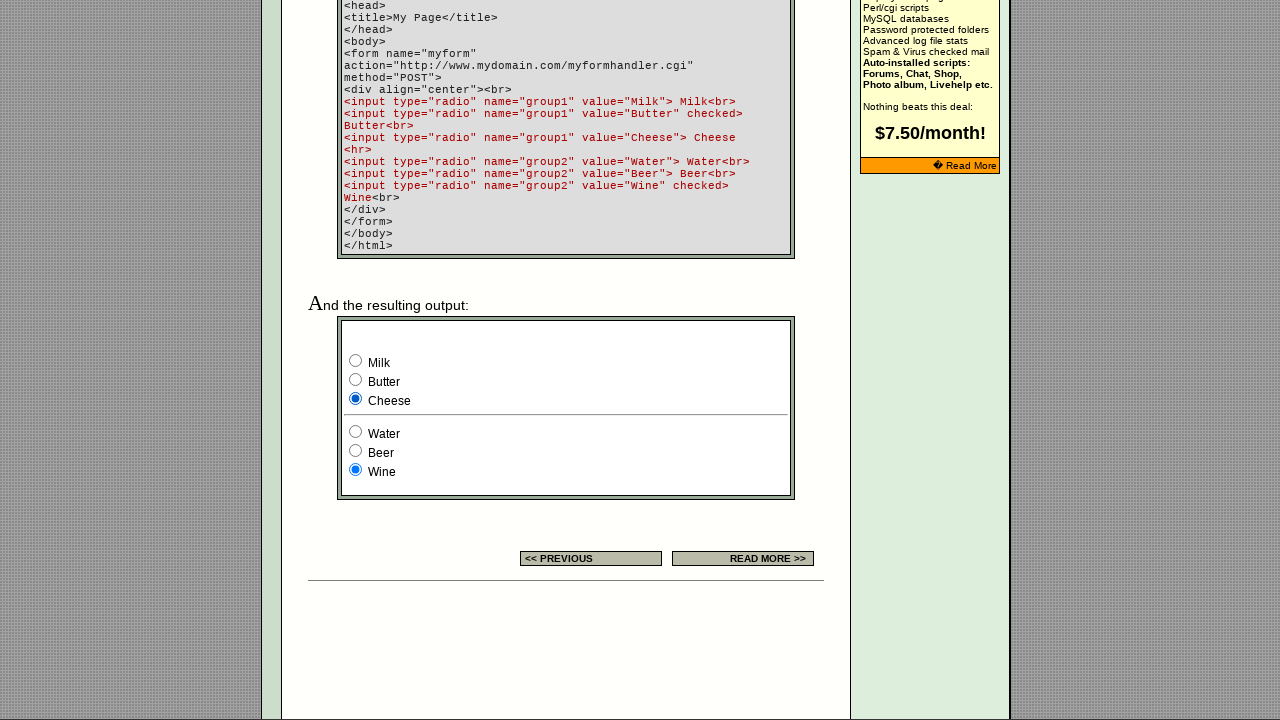

Located all radio buttons in group2
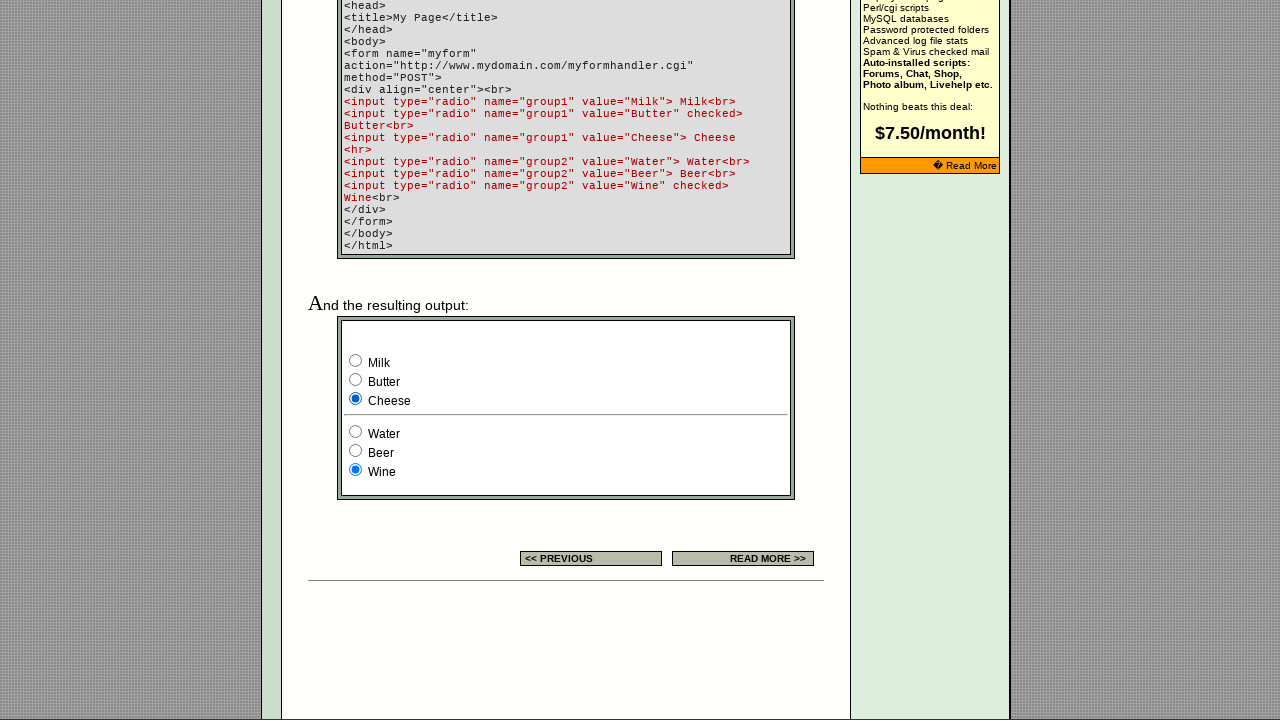

Counted 3 radio buttons in group2
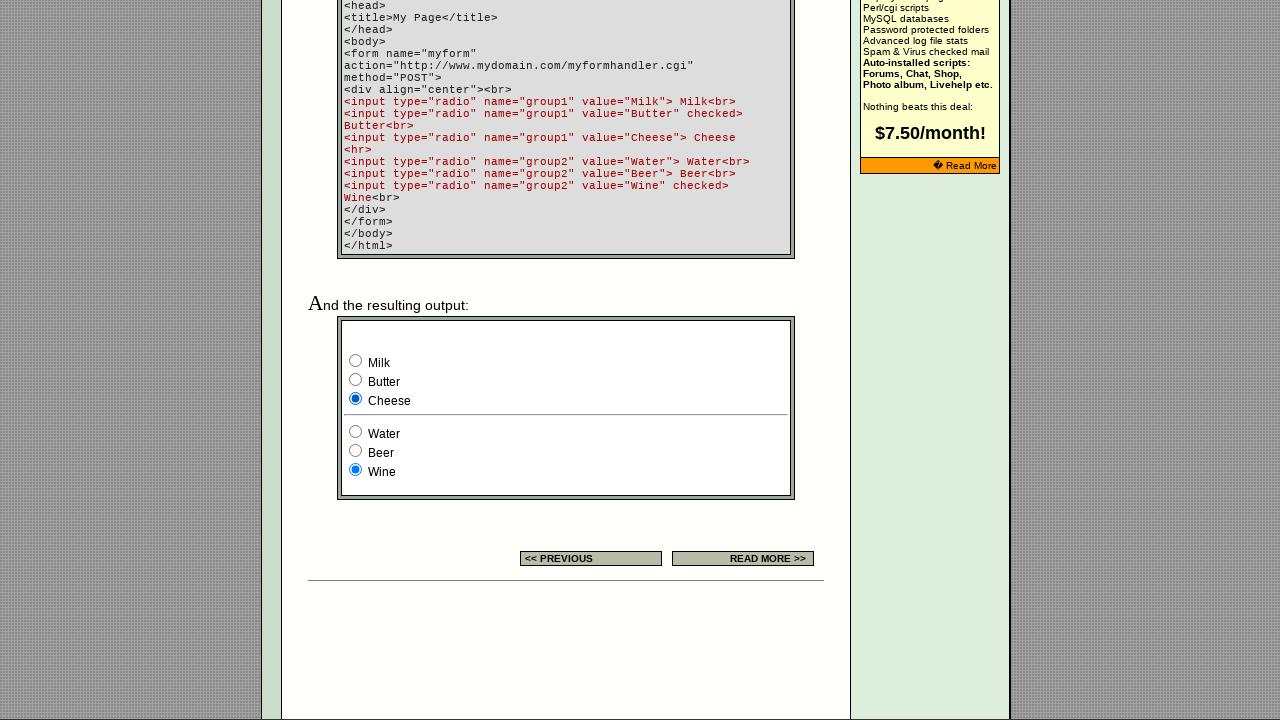

Selected radio button 0 in group2
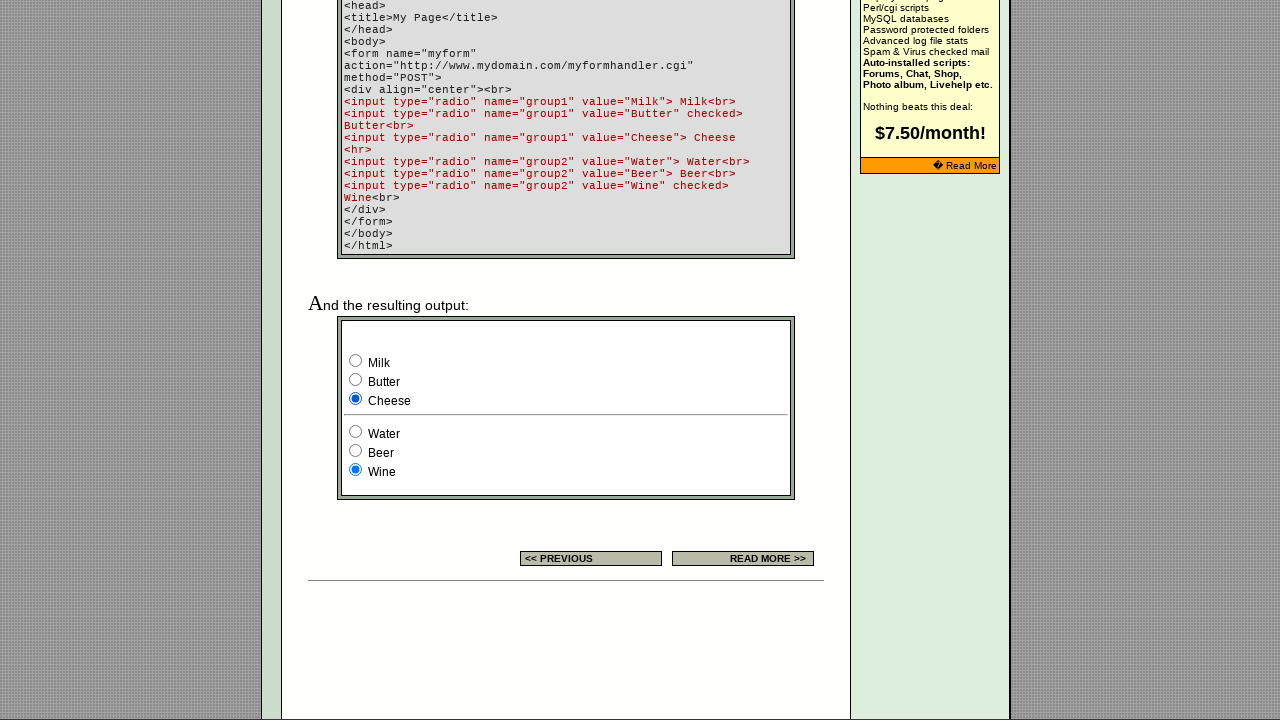

Clicked radio button 0 in group2 at (356, 432) on (//td[@class='table5'])[2] >> input[name='group2'] >> nth=0
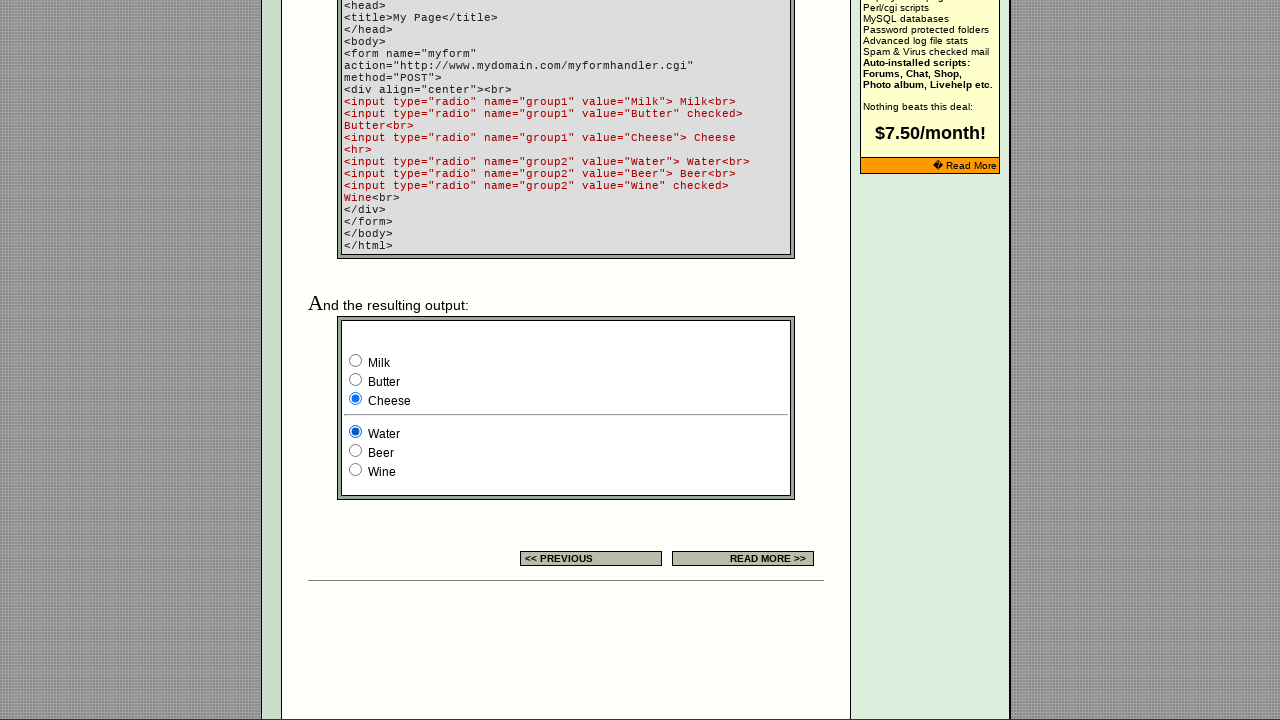

Selected radio button 1 in group2
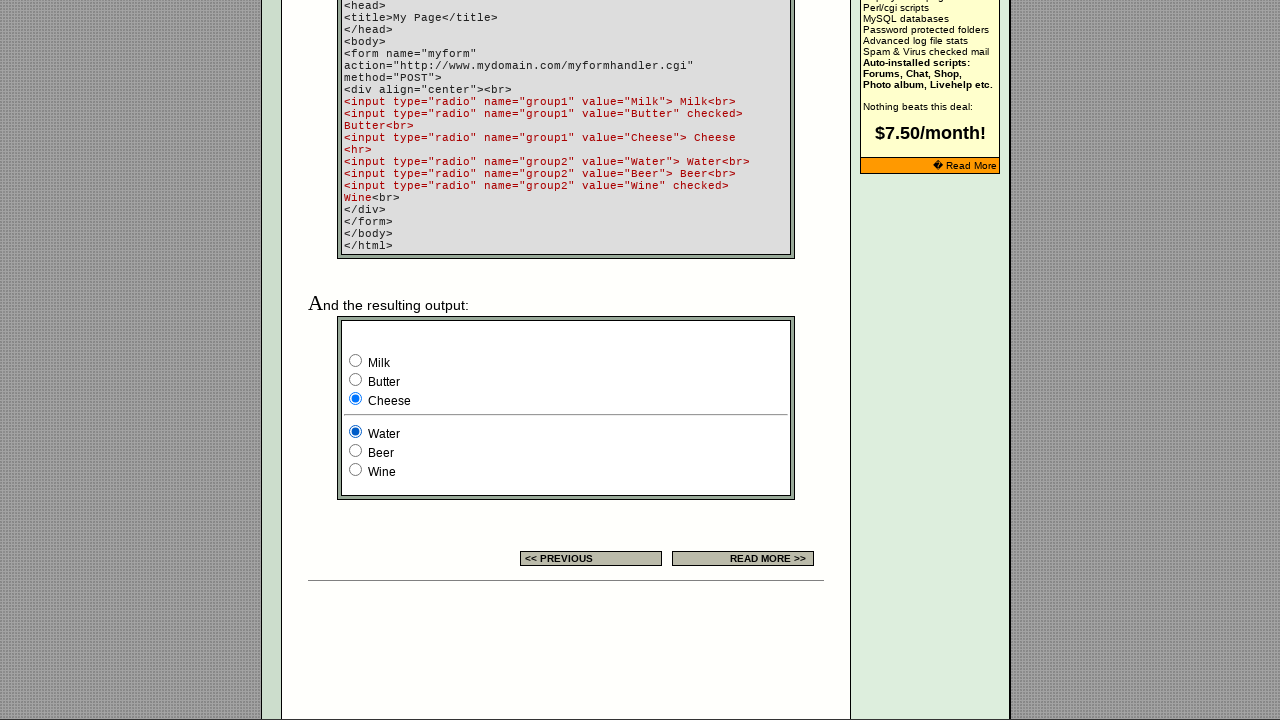

Clicked radio button 1 in group2 at (356, 450) on (//td[@class='table5'])[2] >> input[name='group2'] >> nth=1
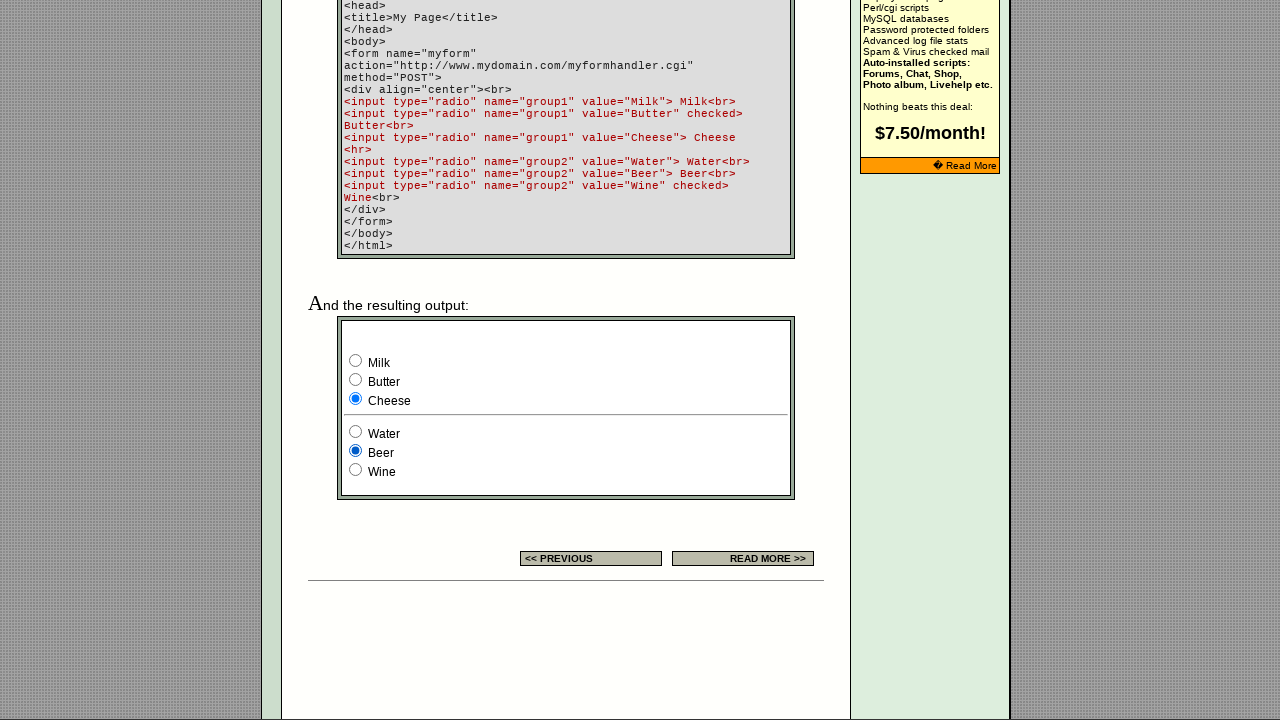

Selected radio button 2 in group2
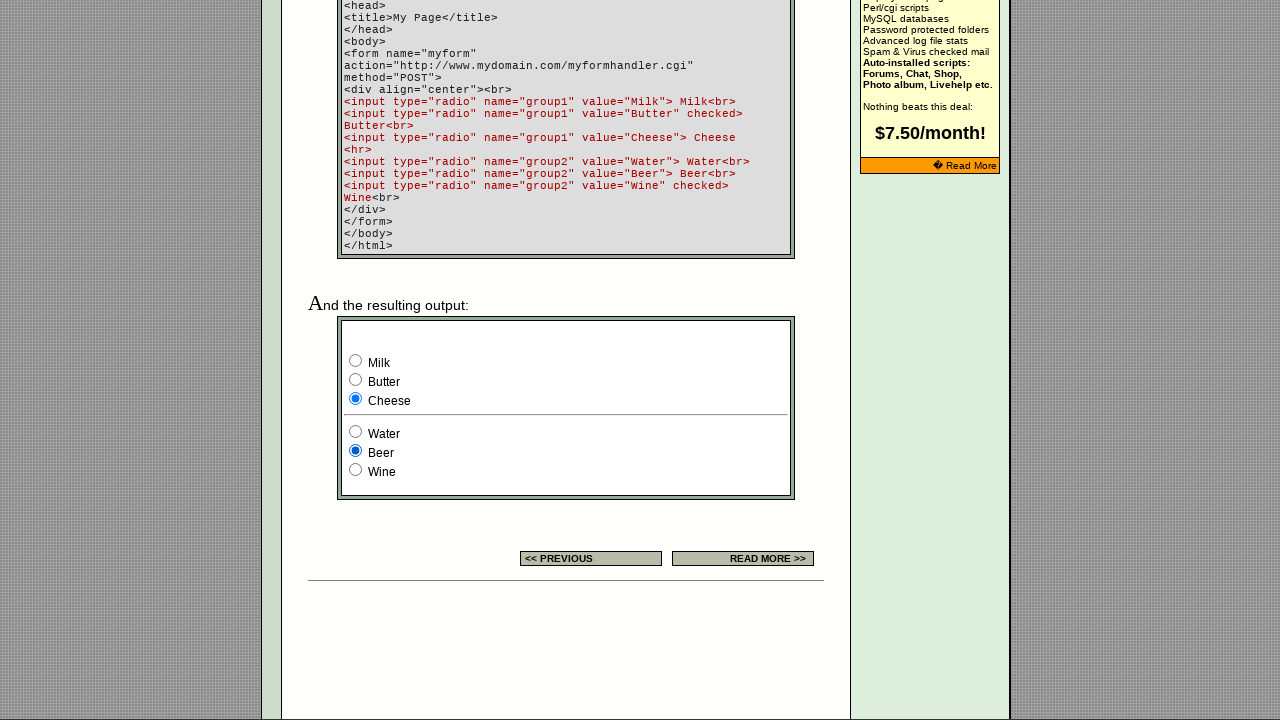

Clicked radio button 2 in group2 at (356, 470) on (//td[@class='table5'])[2] >> input[name='group2'] >> nth=2
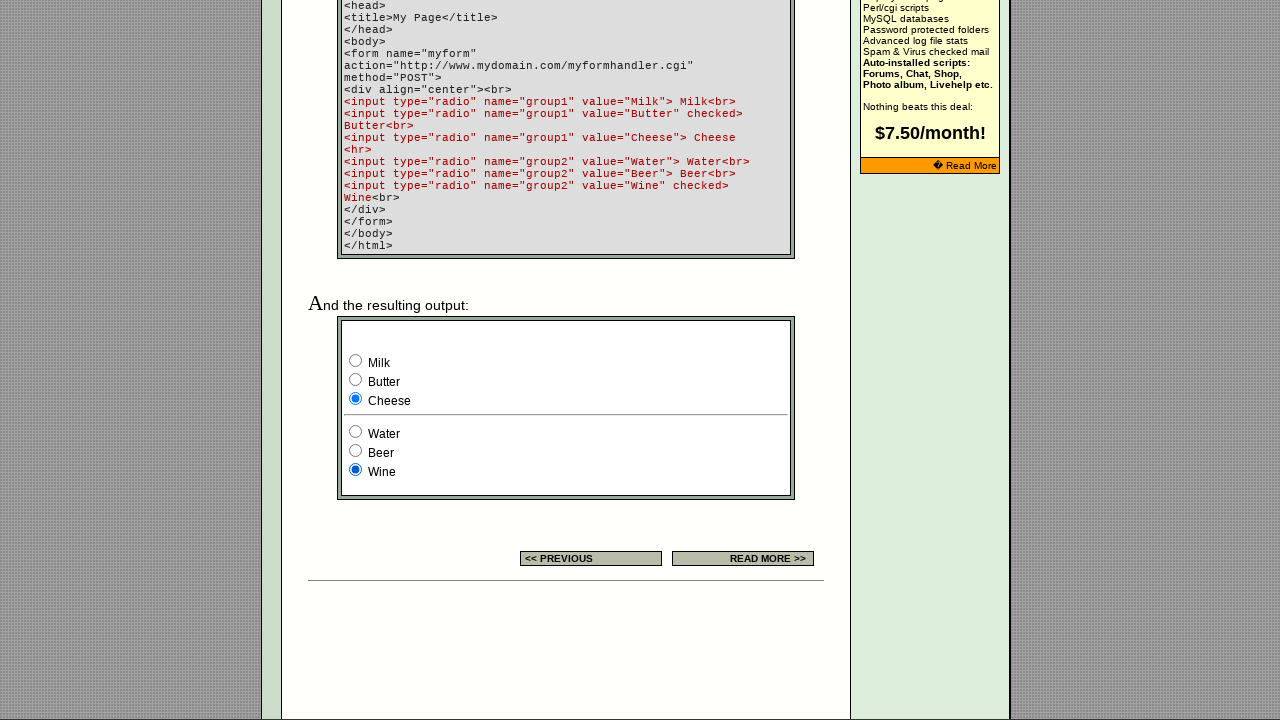

Verified that at least one radio button exists in group1
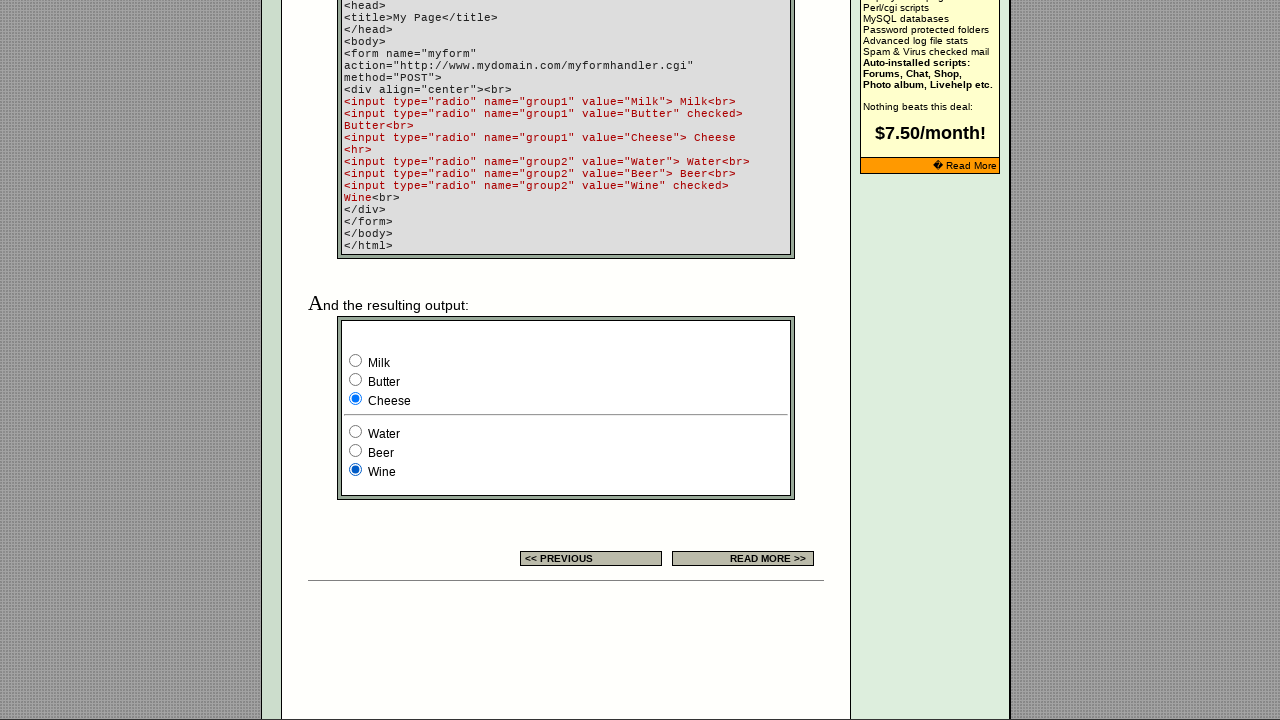

Verified that at least one radio button exists in group2
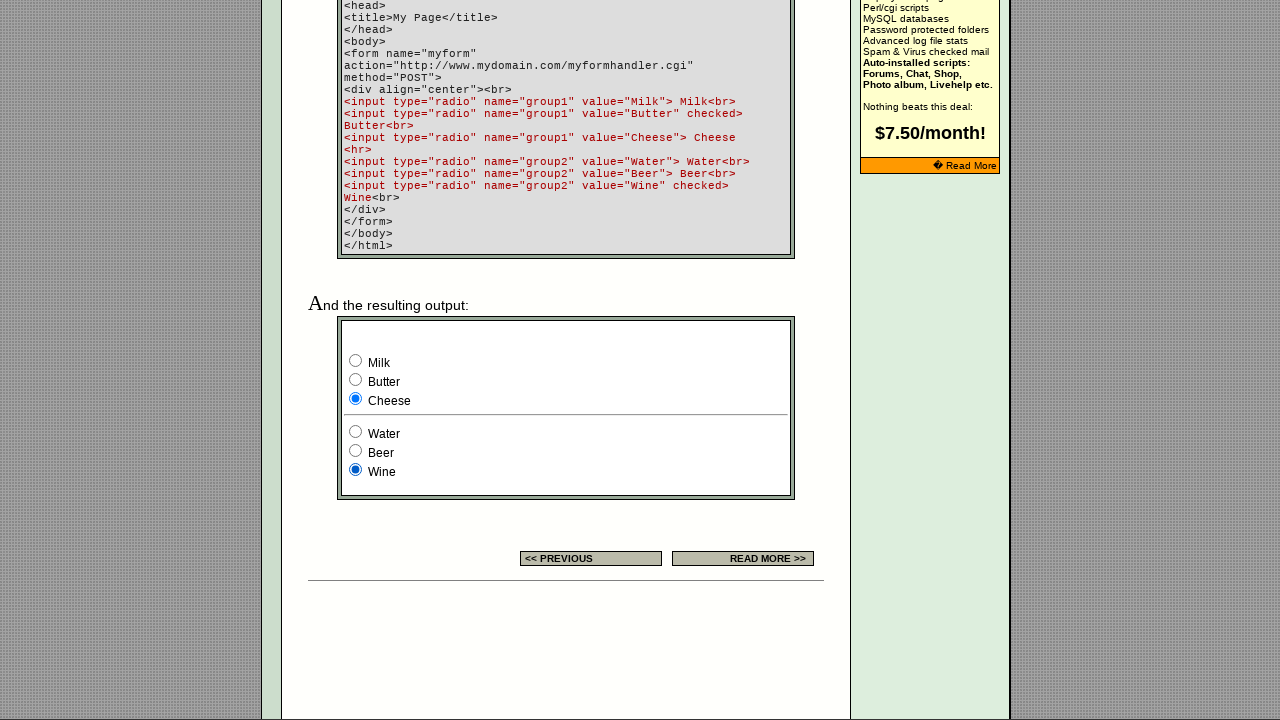

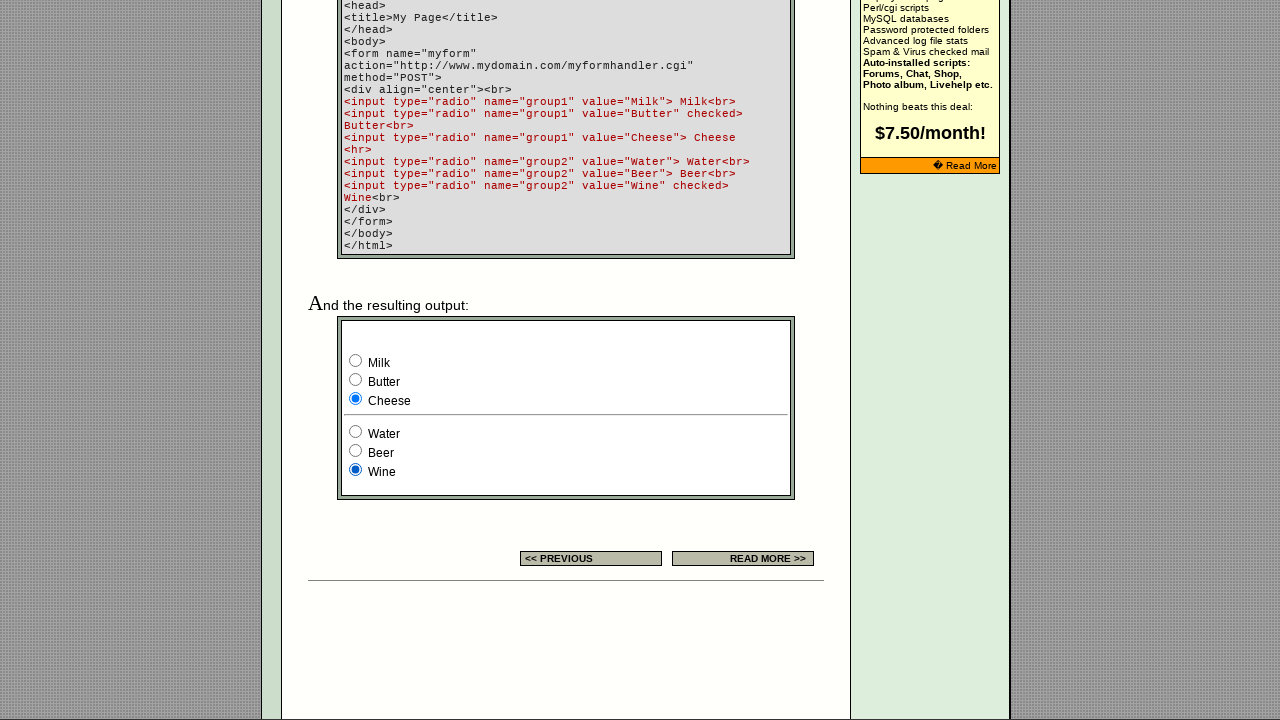